Tests dynamic controls functionality by removing a checkbox and enabling/disabling an input field

Starting URL: http://the-internet.herokuapp.com/dynamic_controls

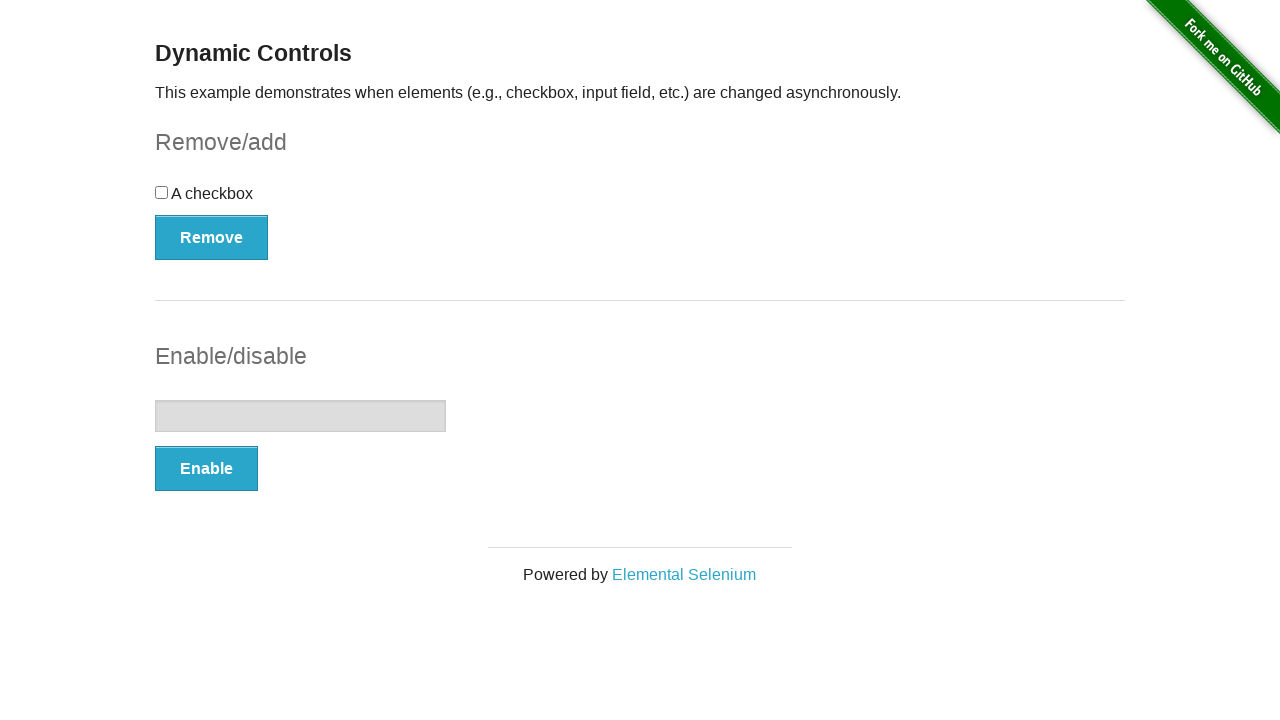

Clicked remove button to remove checkbox at (212, 237) on [onclick="swapCheckbox()"]
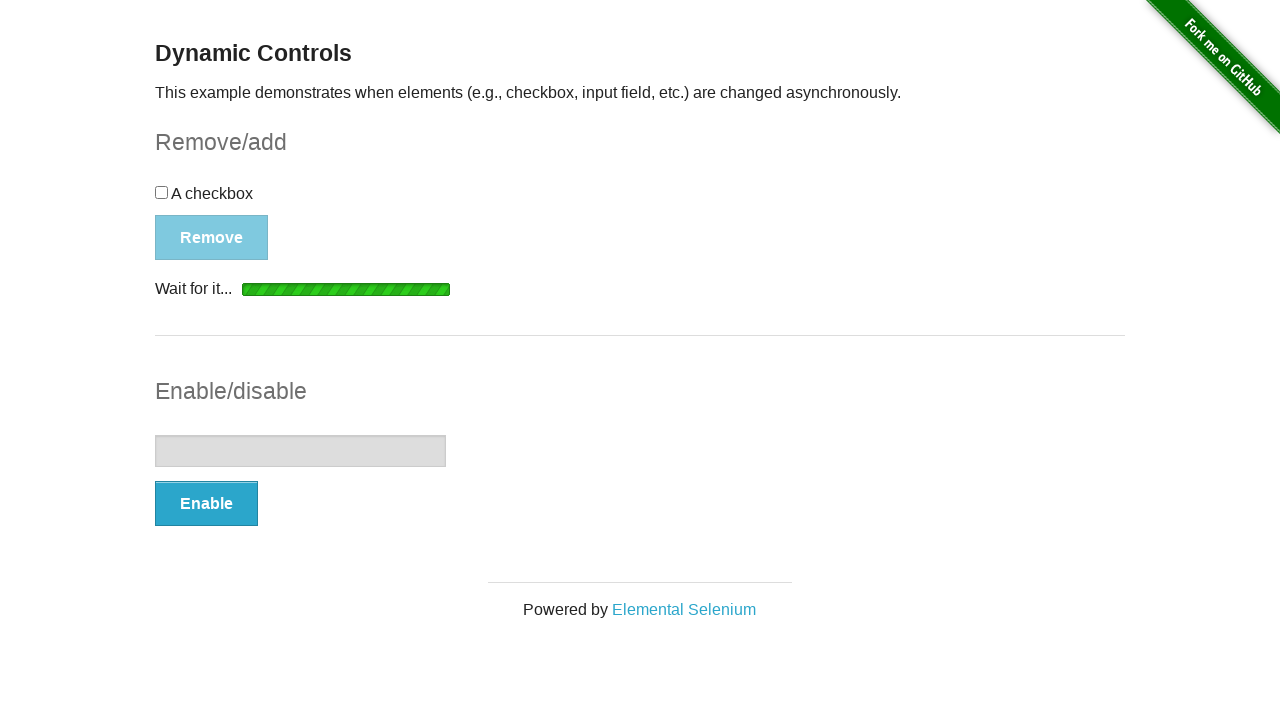

Removal message appeared after clicking remove button
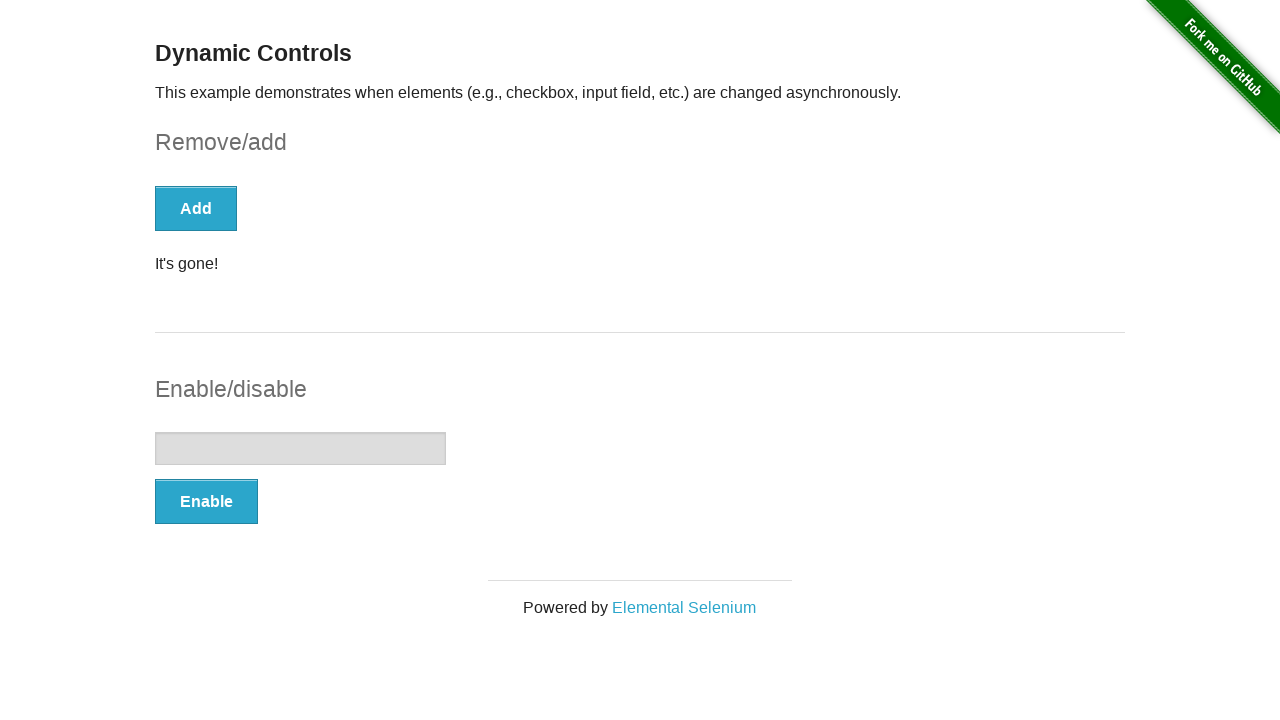

Retrieved checkbox count to verify removal
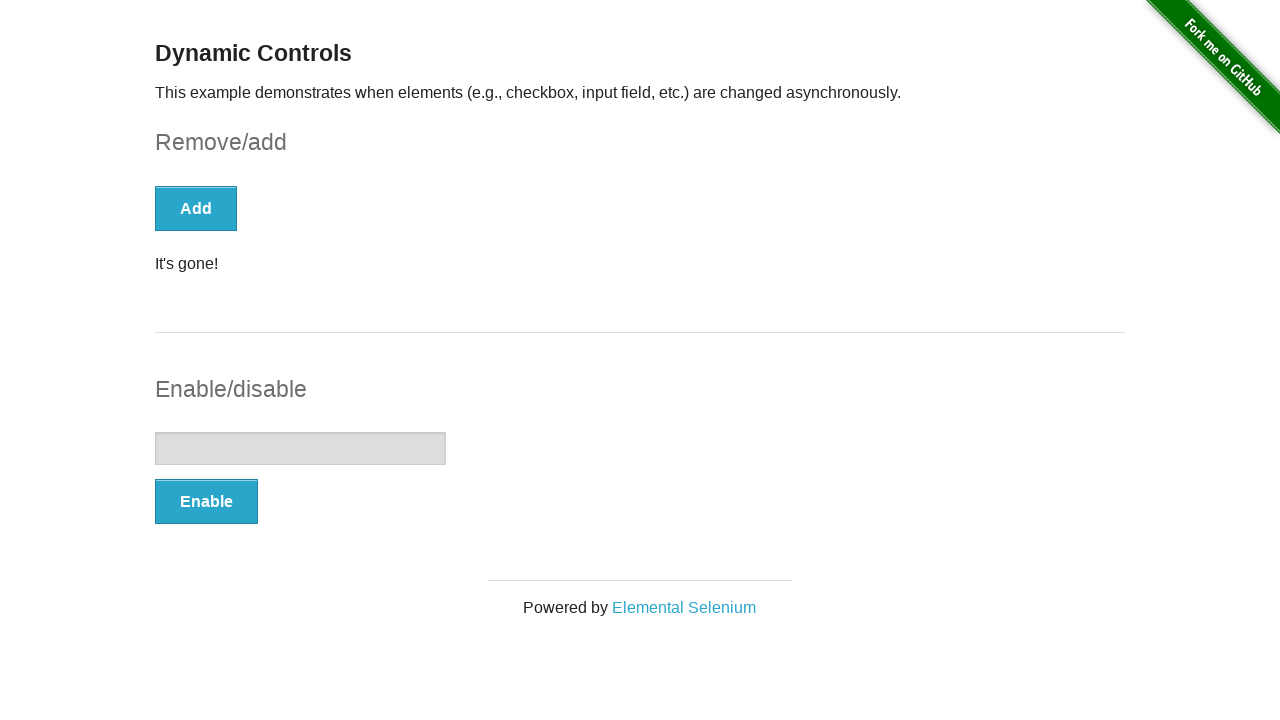

Assertion passed: checkbox has been successfully removed
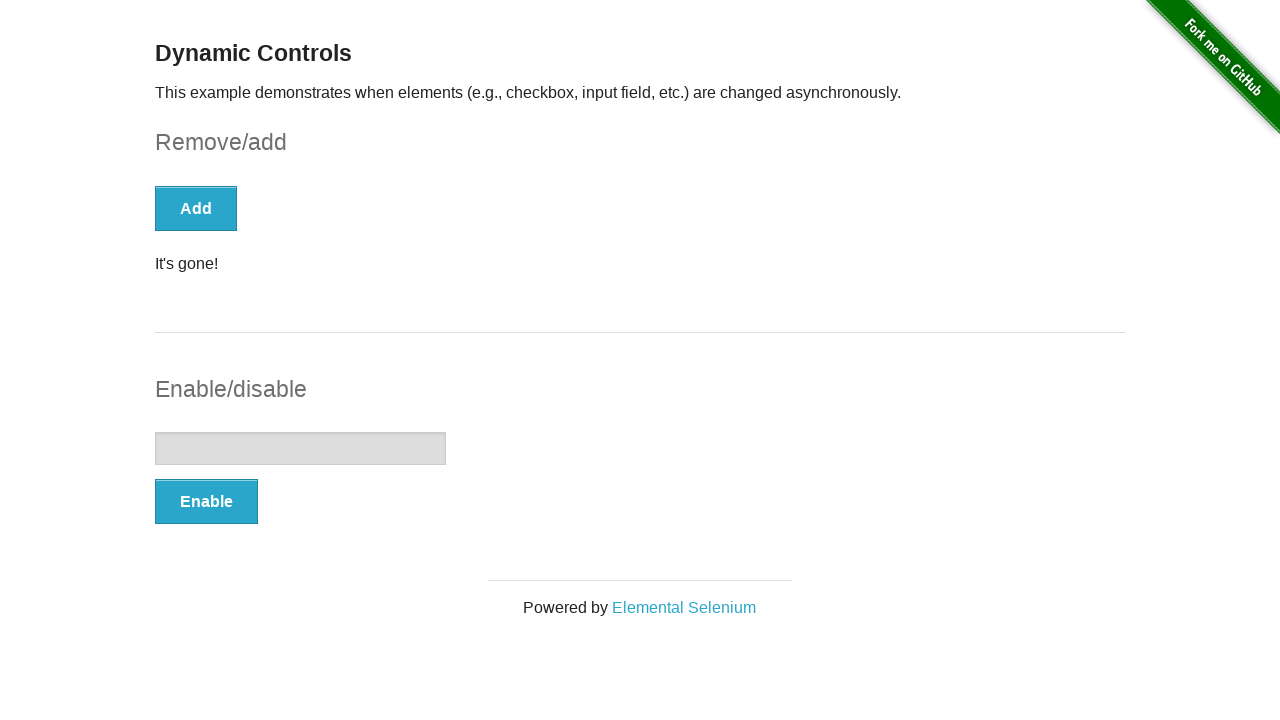

Located input field
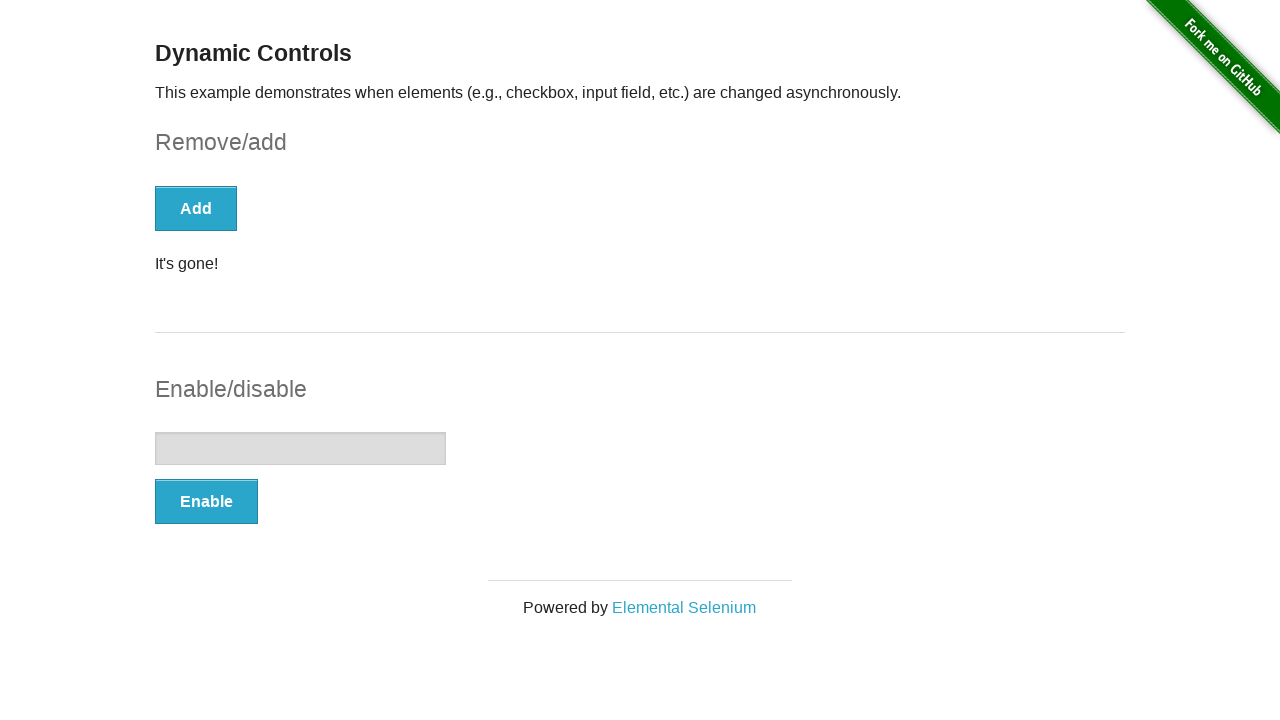

Assertion passed: input field is initially disabled
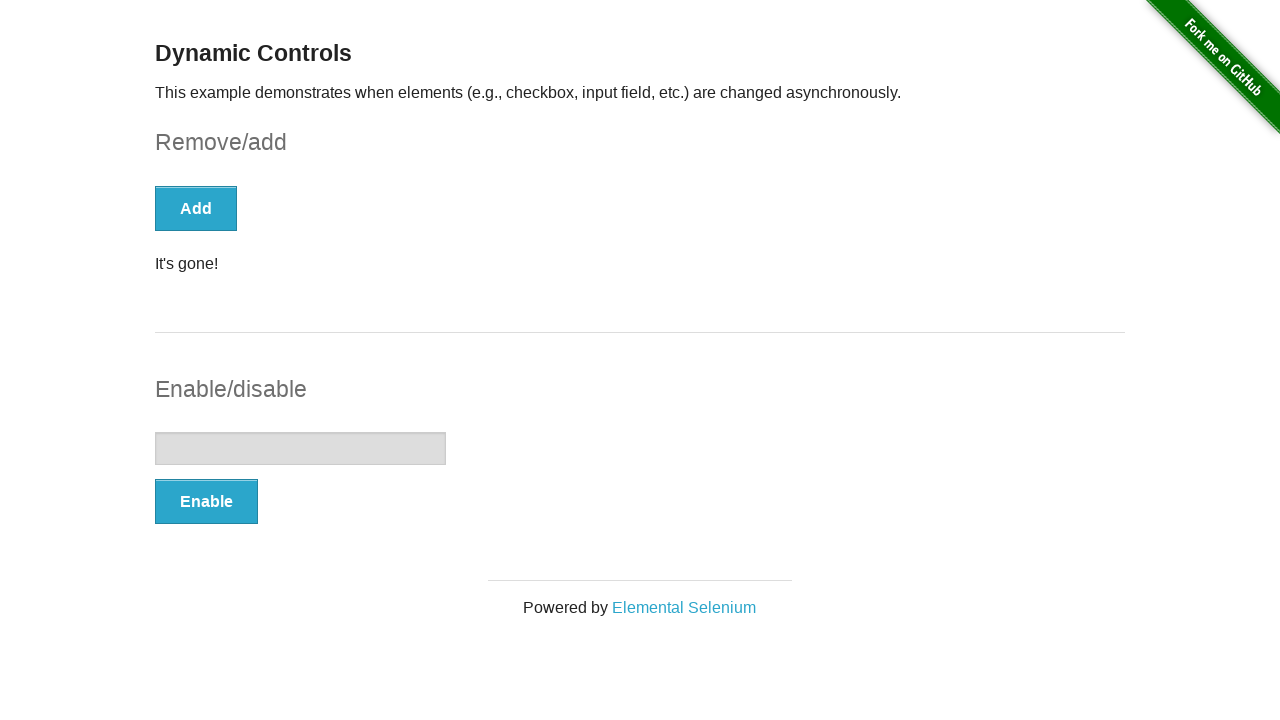

Clicked enable button to enable input field at (206, 501) on [onclick="swapInput()"]
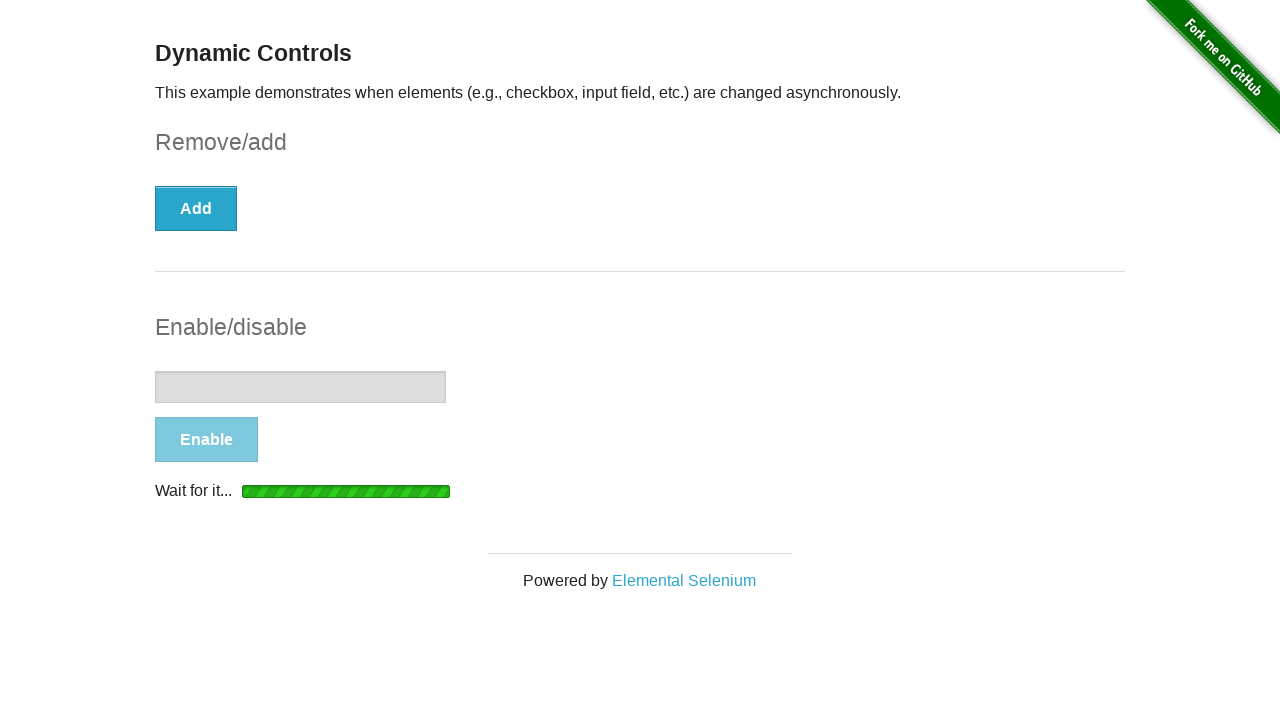

Enable message appeared after clicking enable button
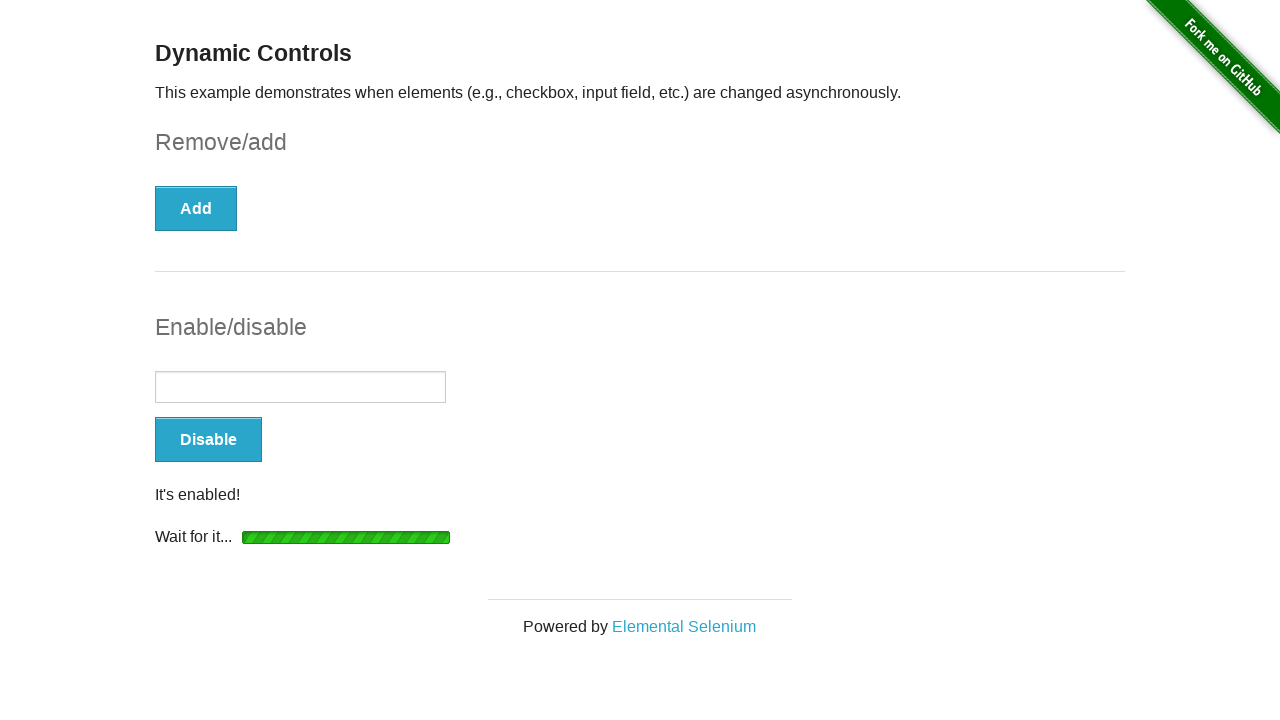

Assertion passed: input field is now enabled
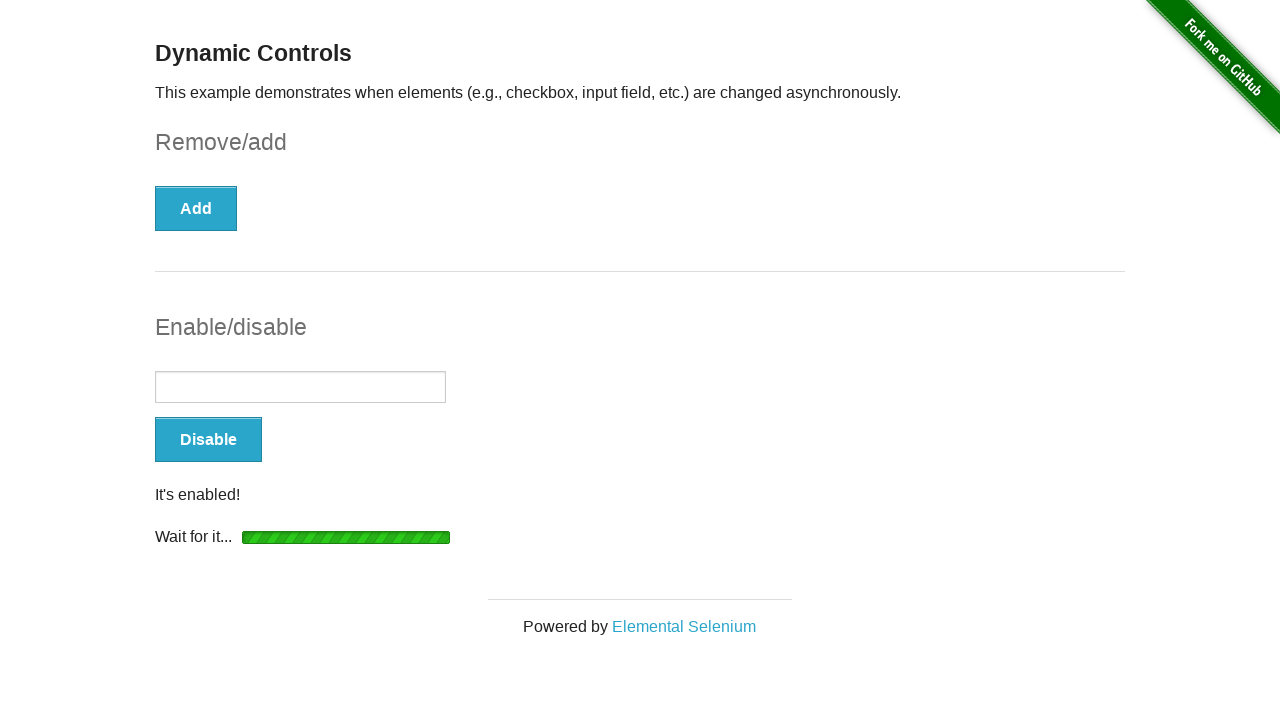

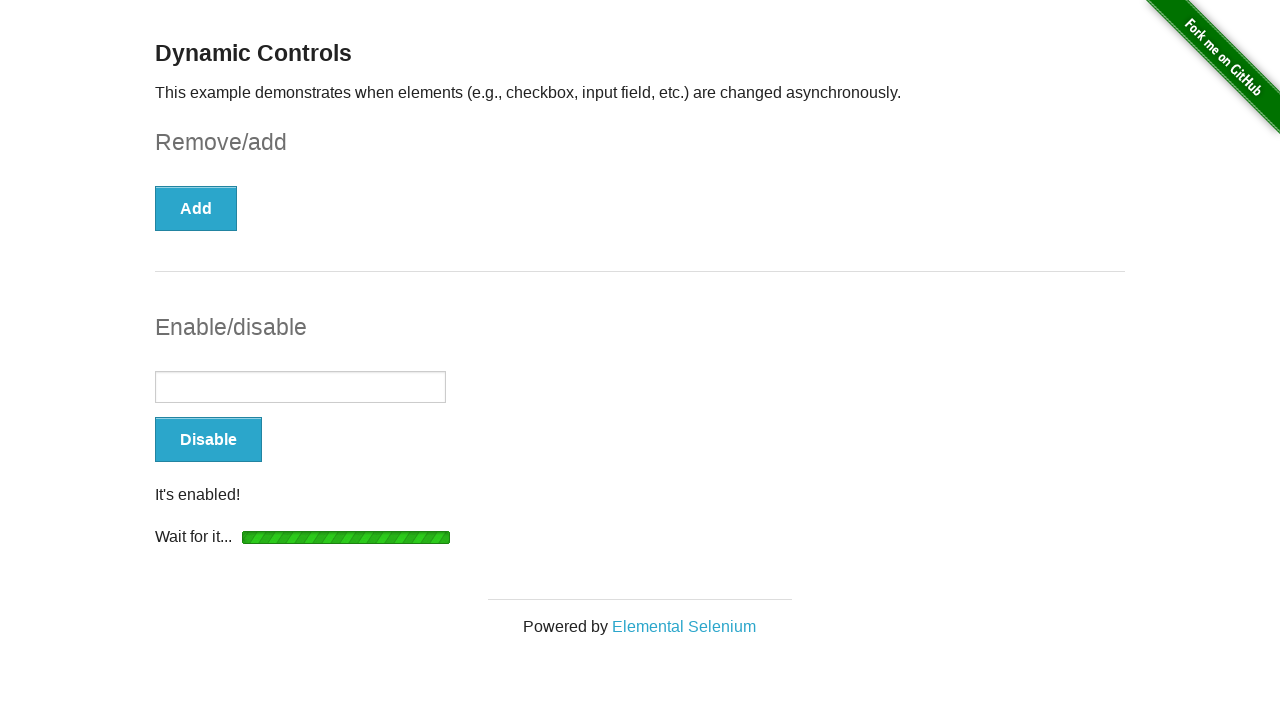